Tests iframe switching functionality by navigating to a W3Schools JavaScript tryit page, switching to the result iframe, and clicking a button that displays the date and time

Starting URL: https://www.w3schools.com/js/tryit.asp?filename=tryjs_myfirst

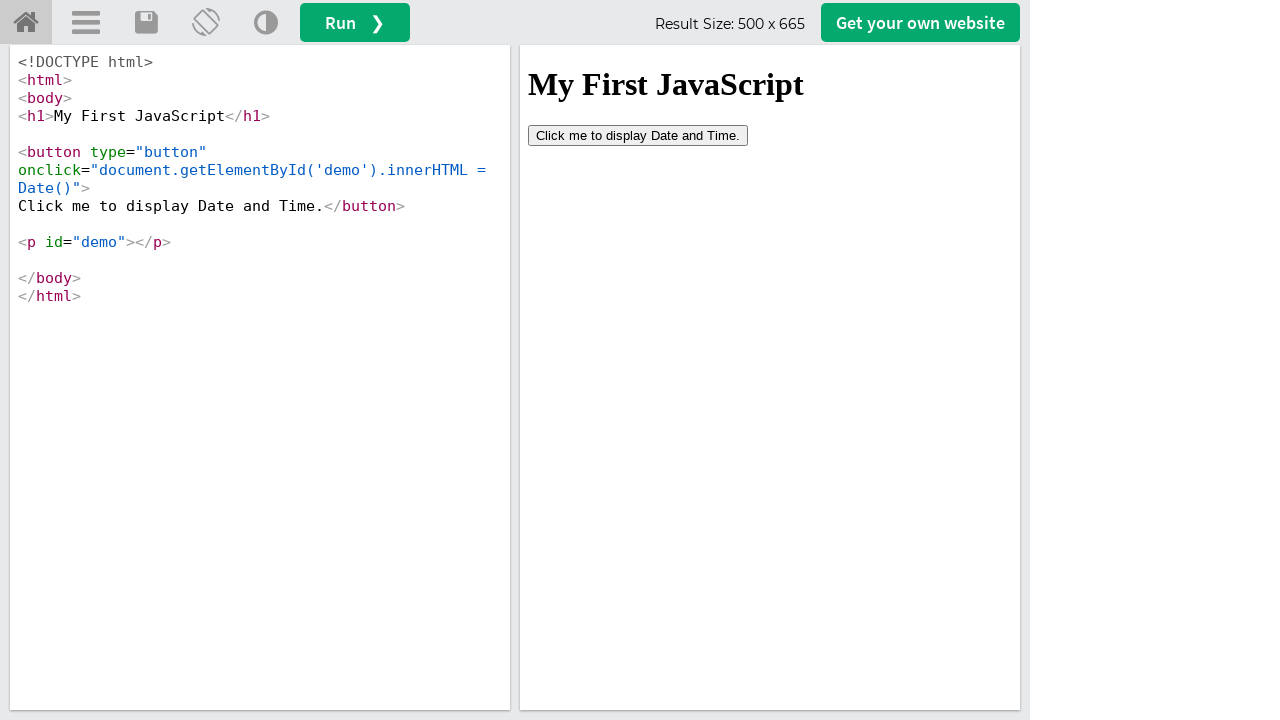

Waited for page to load (networkidle state reached)
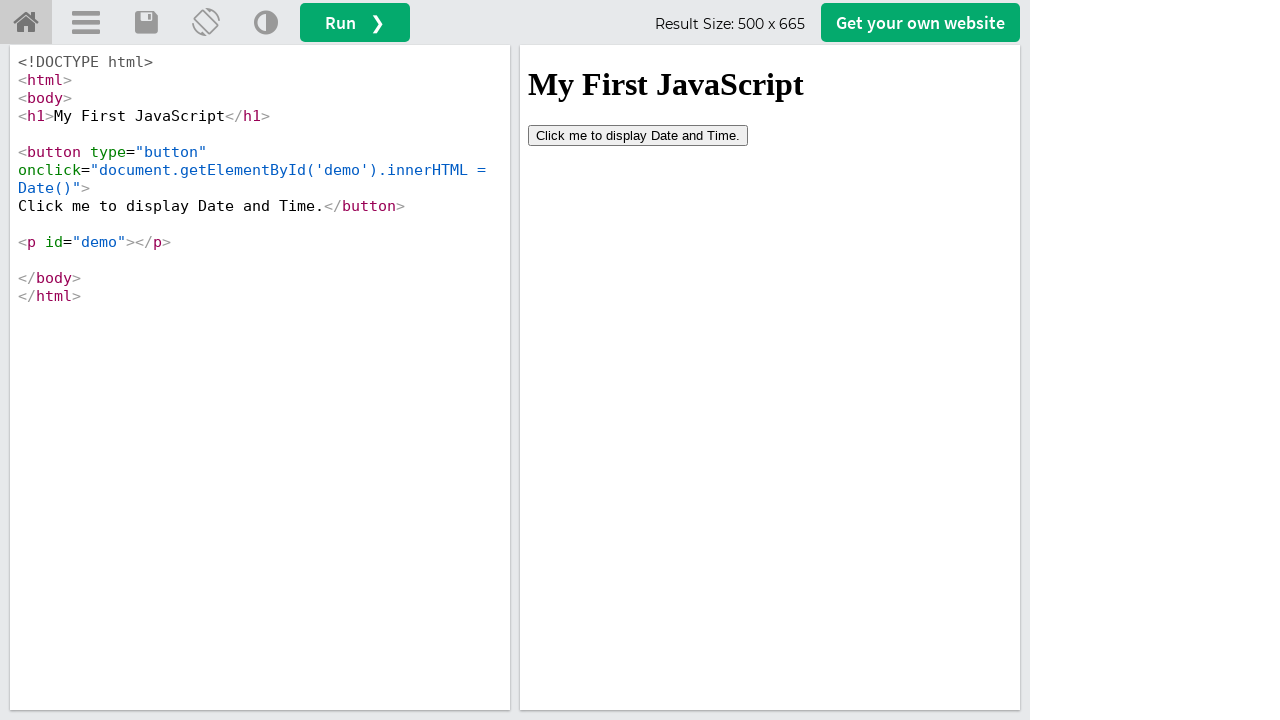

Located the iframeResult iframe element
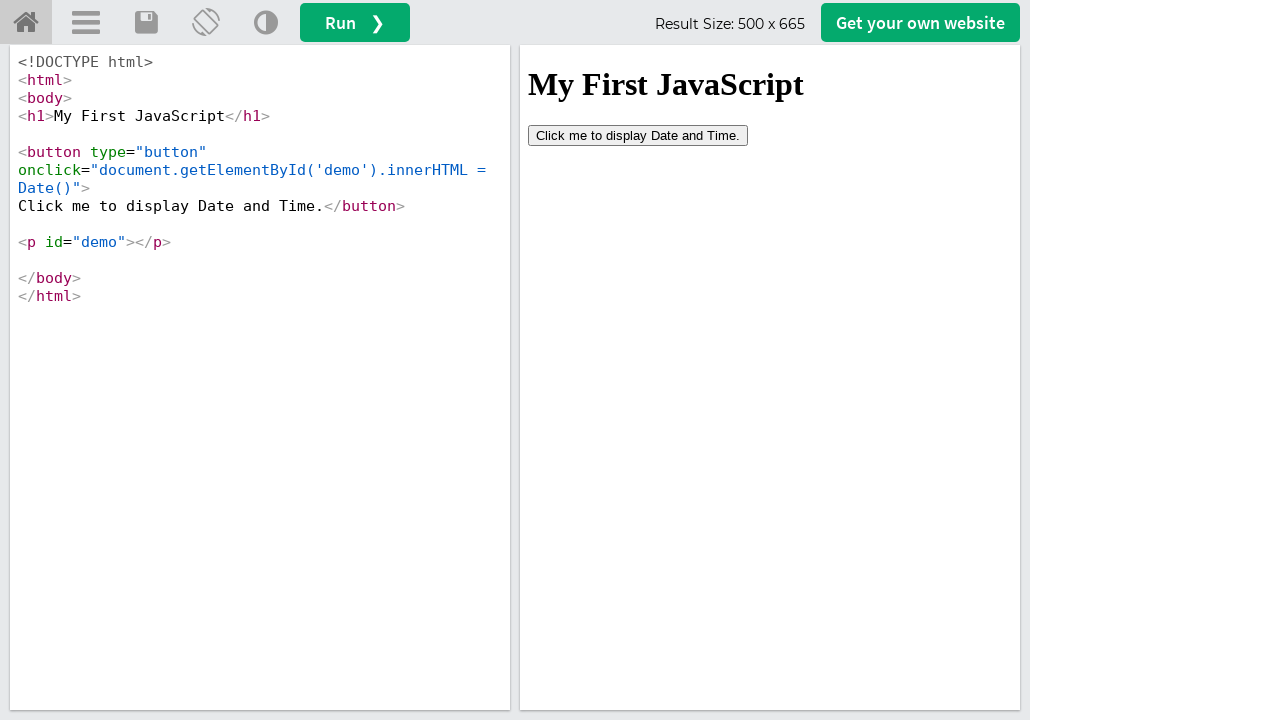

Clicked the 'Click me to display Date and Time' button inside the iframe at (638, 135) on #iframeResult >> internal:control=enter-frame >> button[type='button']
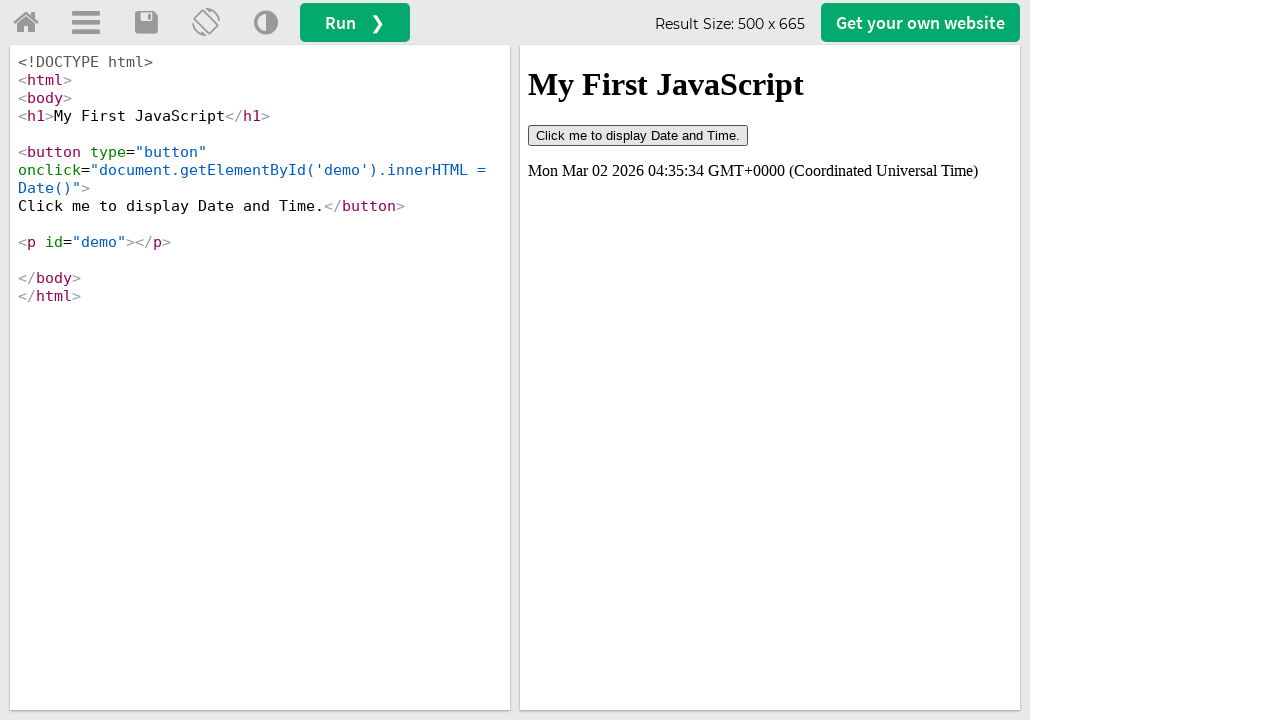

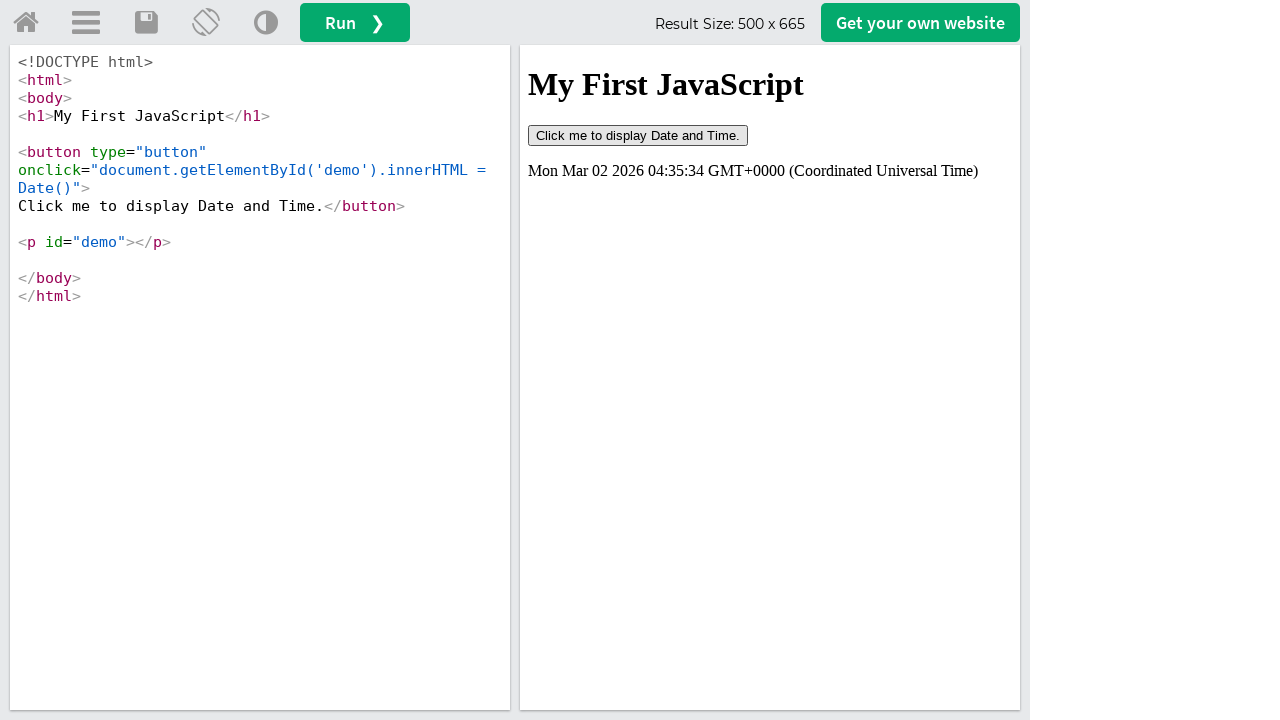